Tests filtering to display only active (incomplete) todo items

Starting URL: https://demo.playwright.dev/todomvc

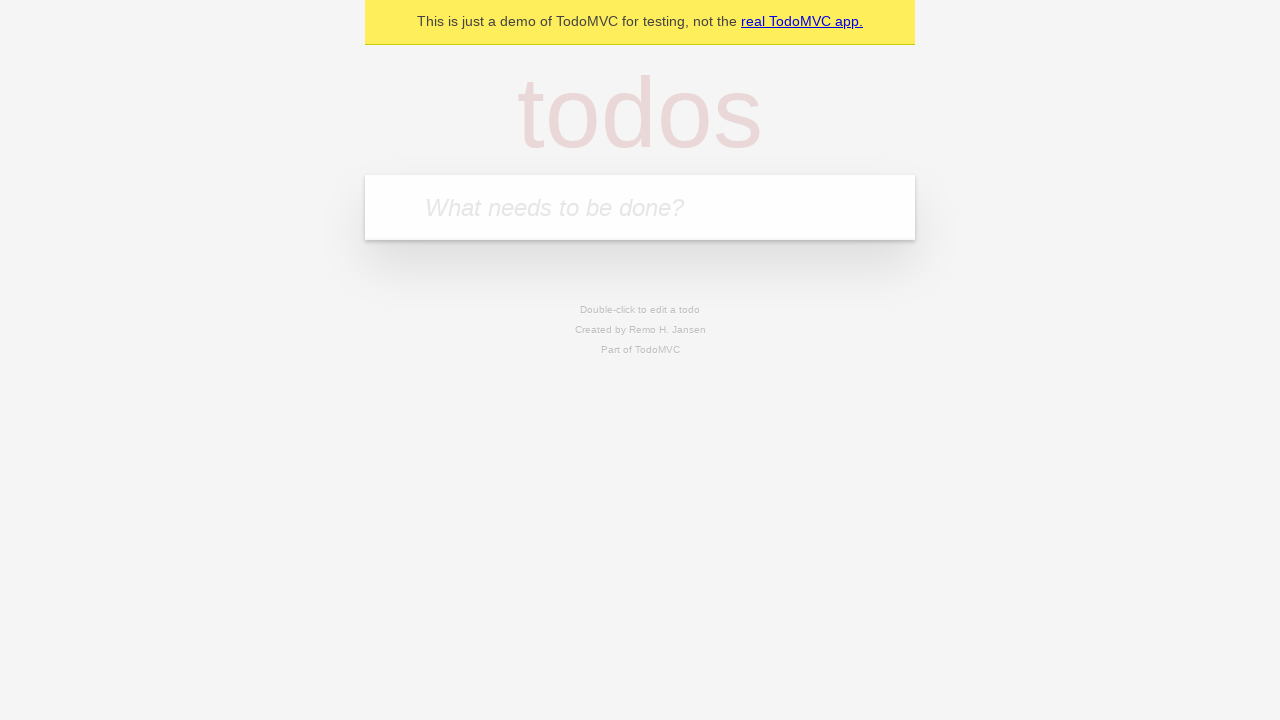

Filled todo input with 'buy some cheese' on internal:attr=[placeholder="What needs to be done?"i]
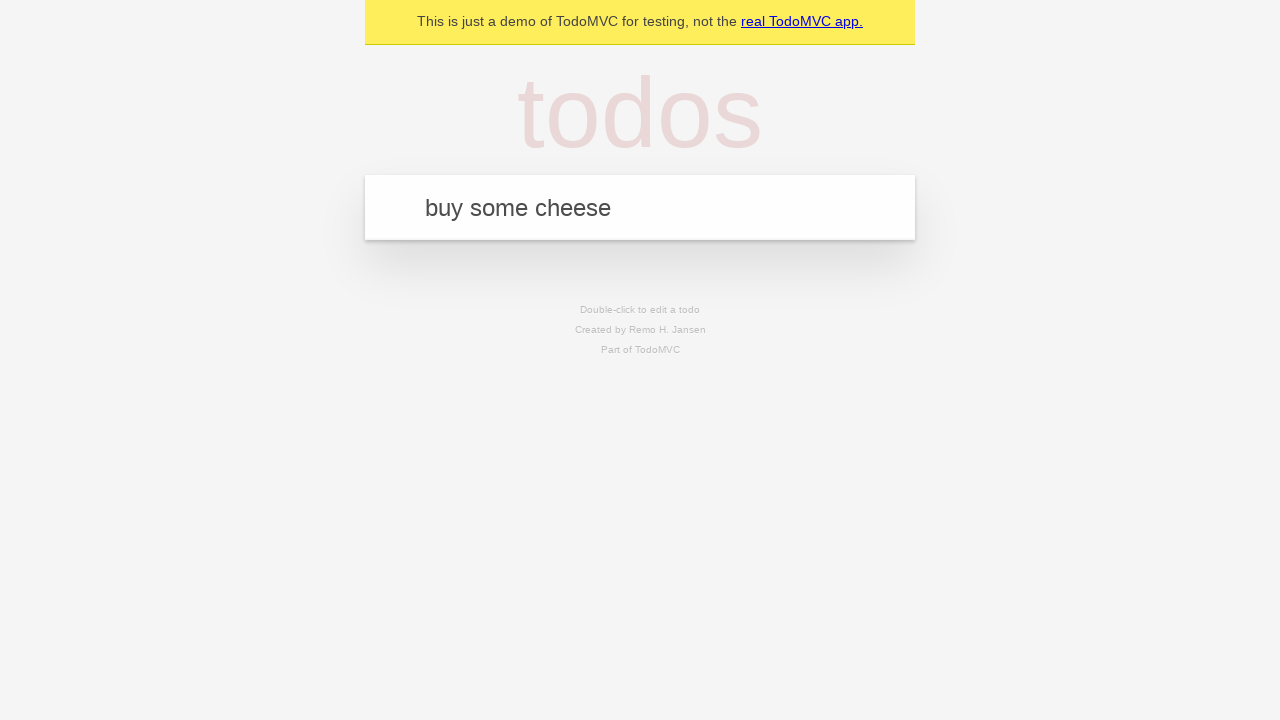

Pressed Enter to add todo 'buy some cheese' on internal:attr=[placeholder="What needs to be done?"i]
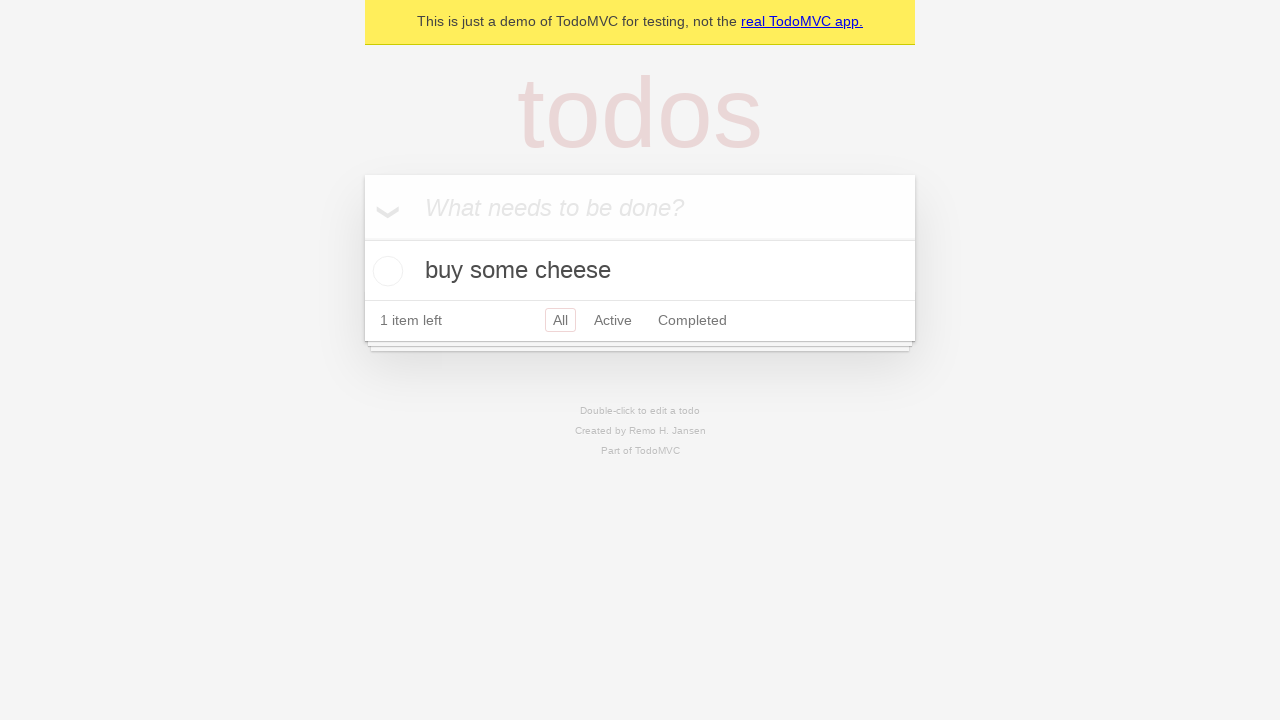

Filled todo input with 'feed the cat' on internal:attr=[placeholder="What needs to be done?"i]
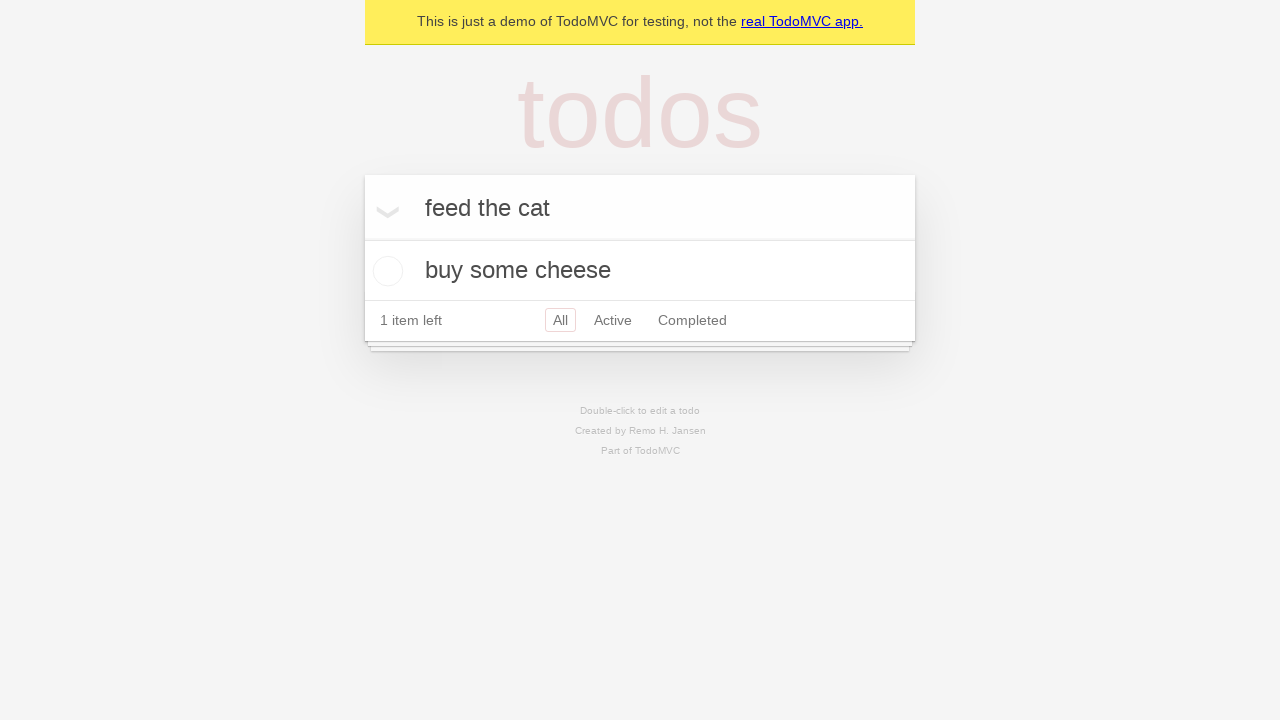

Pressed Enter to add todo 'feed the cat' on internal:attr=[placeholder="What needs to be done?"i]
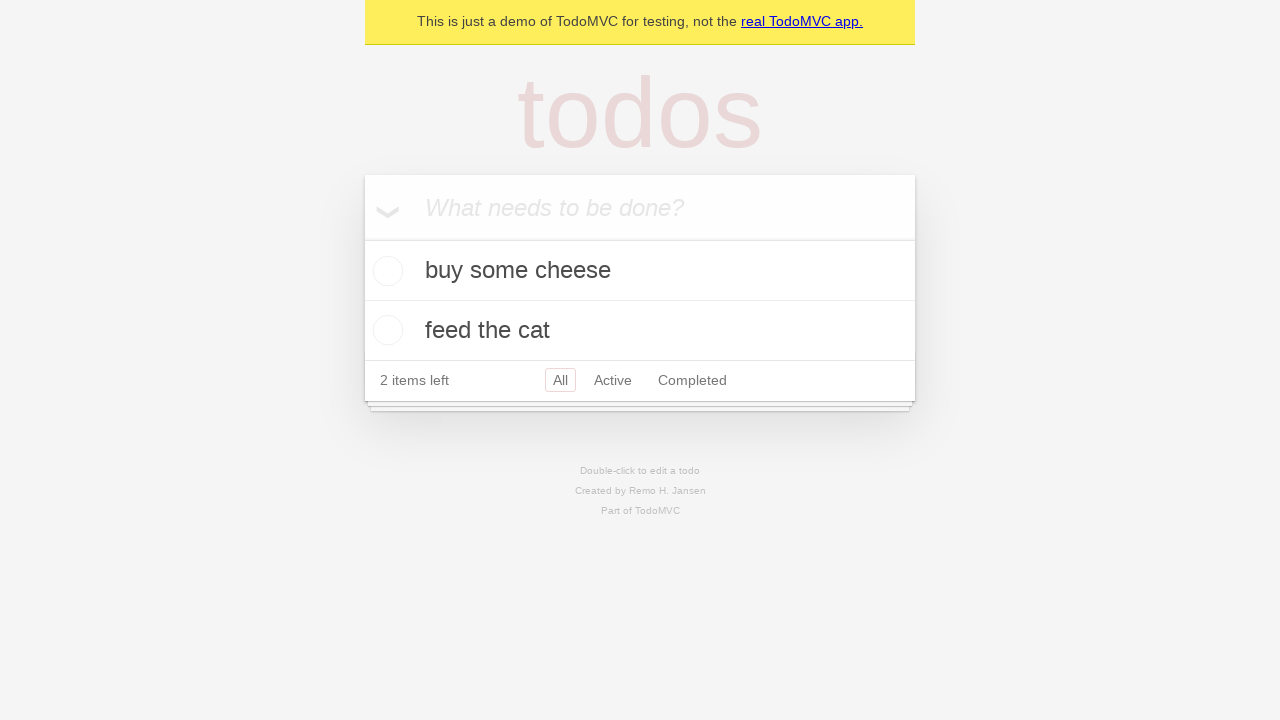

Filled todo input with 'book a doctors appointment' on internal:attr=[placeholder="What needs to be done?"i]
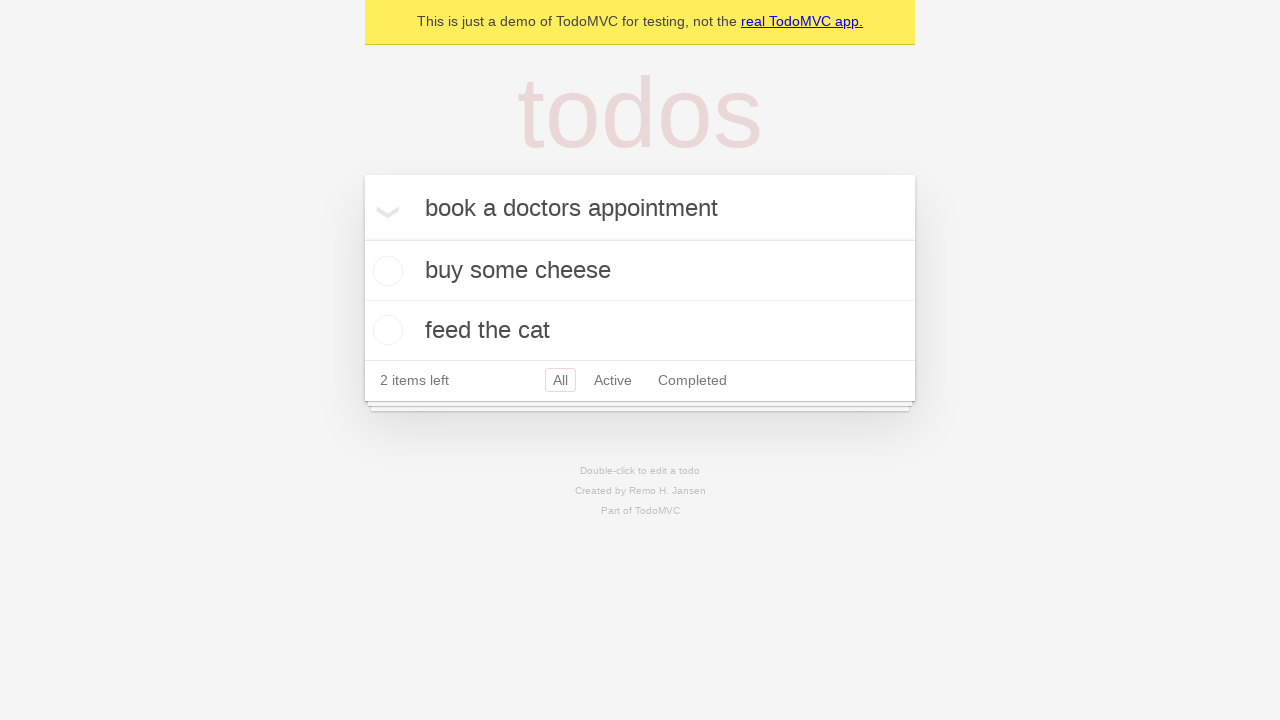

Pressed Enter to add todo 'book a doctors appointment' on internal:attr=[placeholder="What needs to be done?"i]
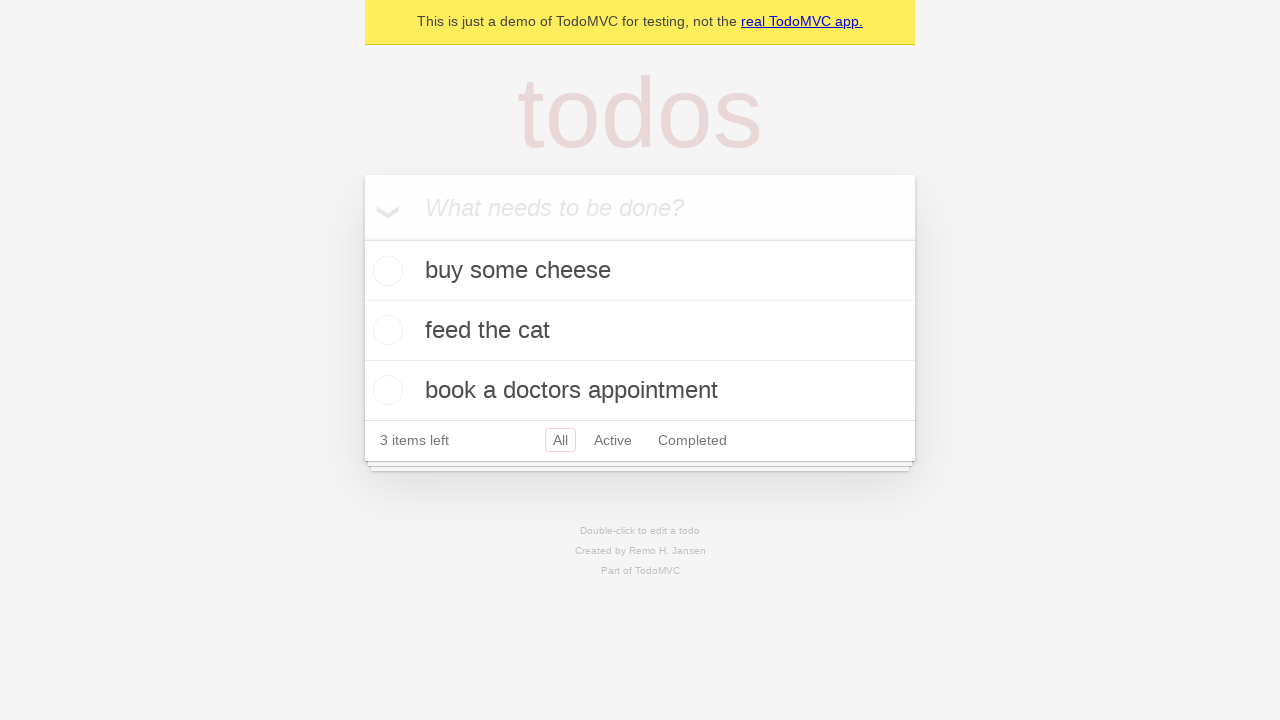

Waited for todo items to load
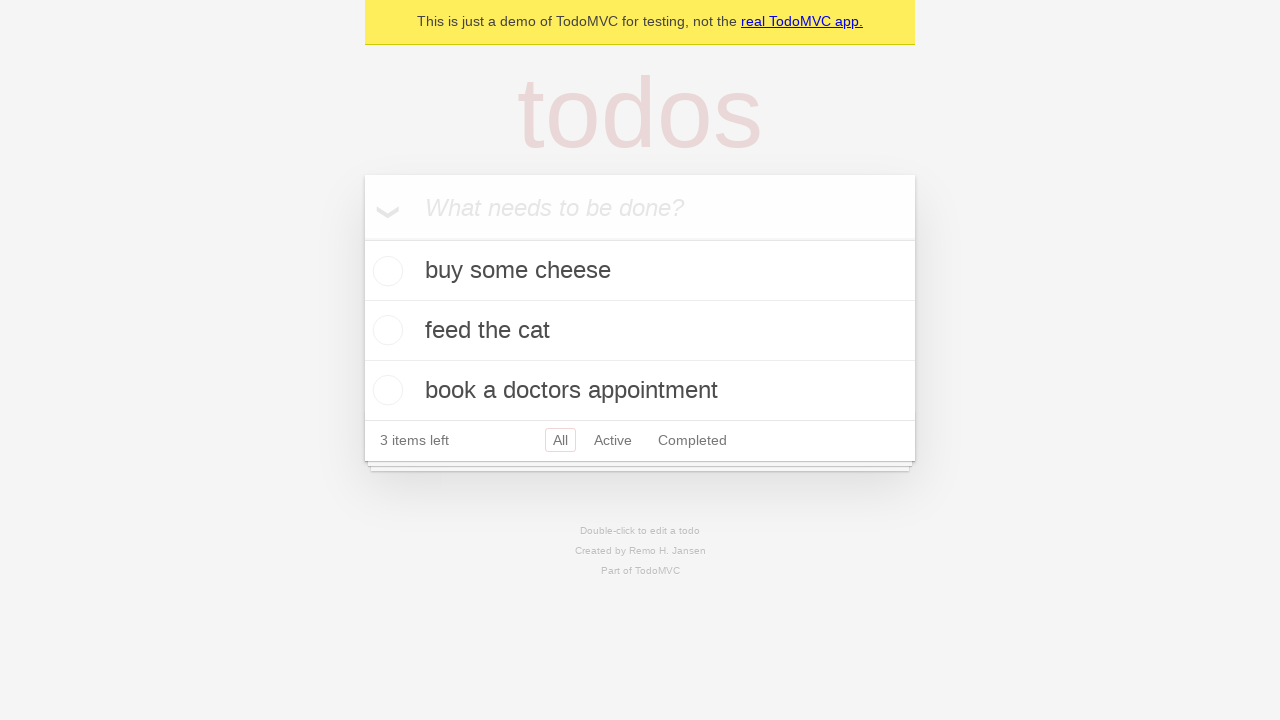

Marked second todo item as complete at (385, 330) on internal:testid=[data-testid="todo-item"s] >> nth=1 >> internal:role=checkbox
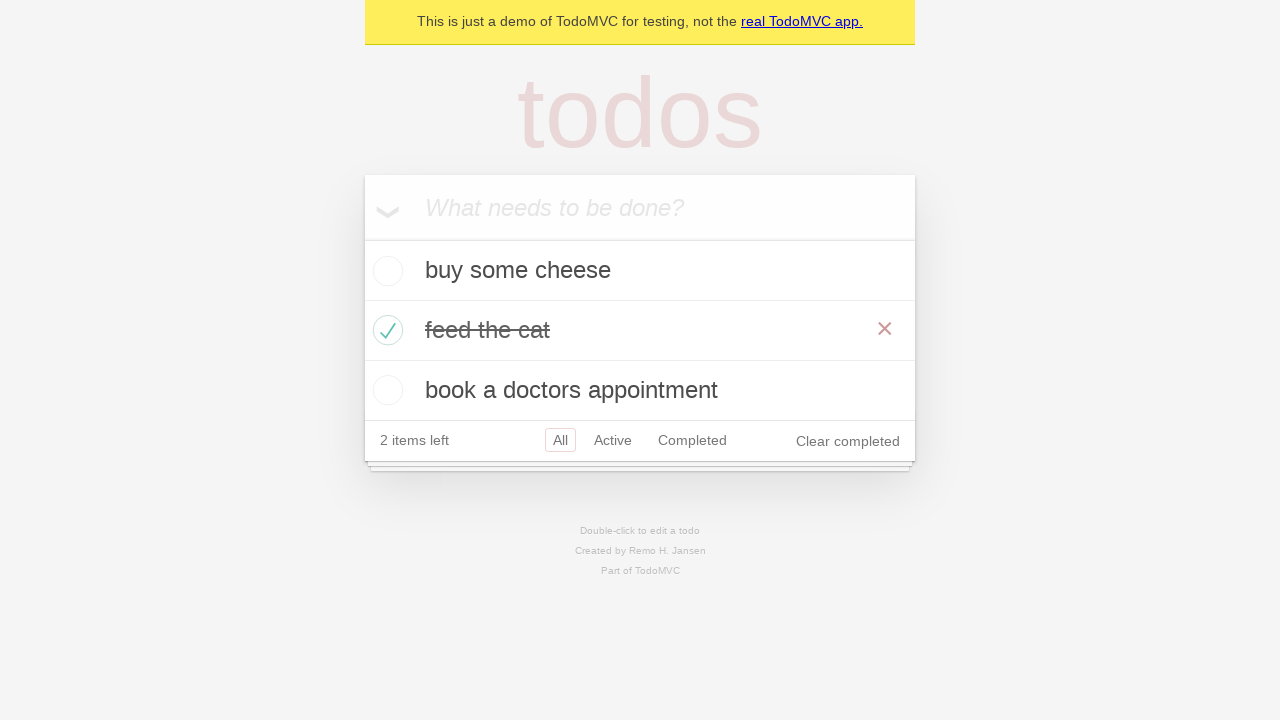

Clicked Active filter to display only incomplete todos at (613, 440) on internal:role=link[name="Active"i]
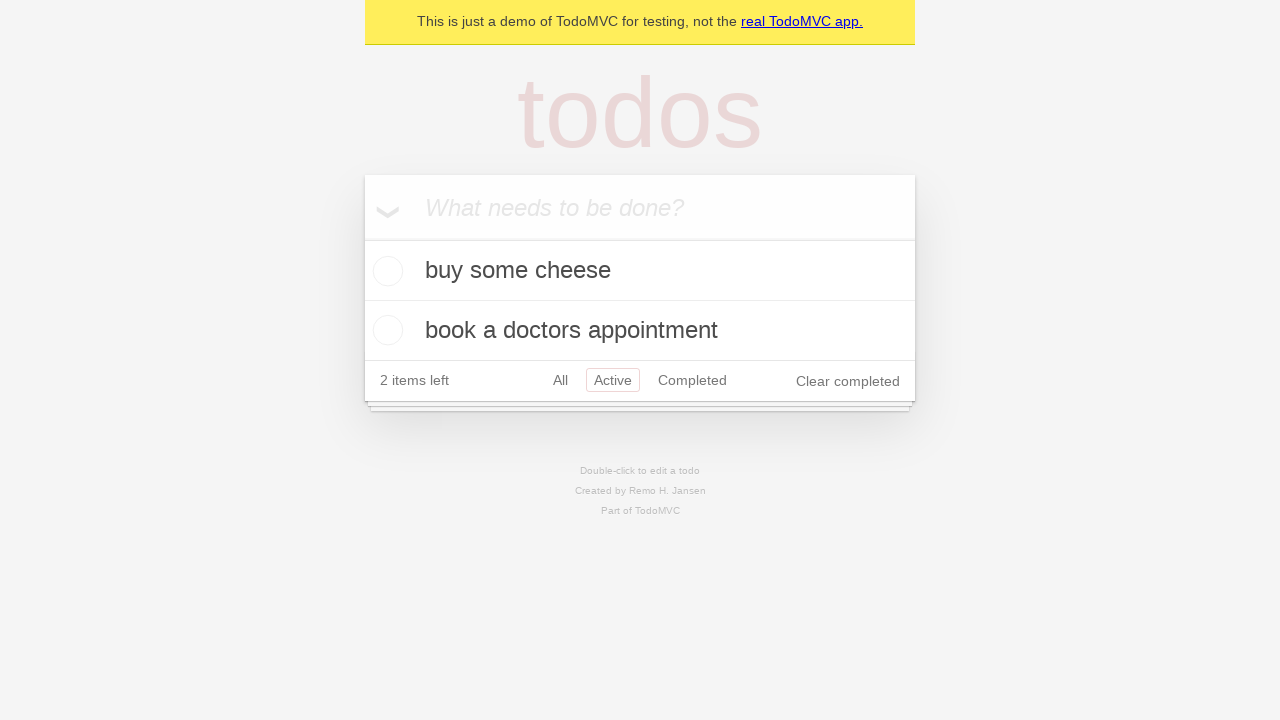

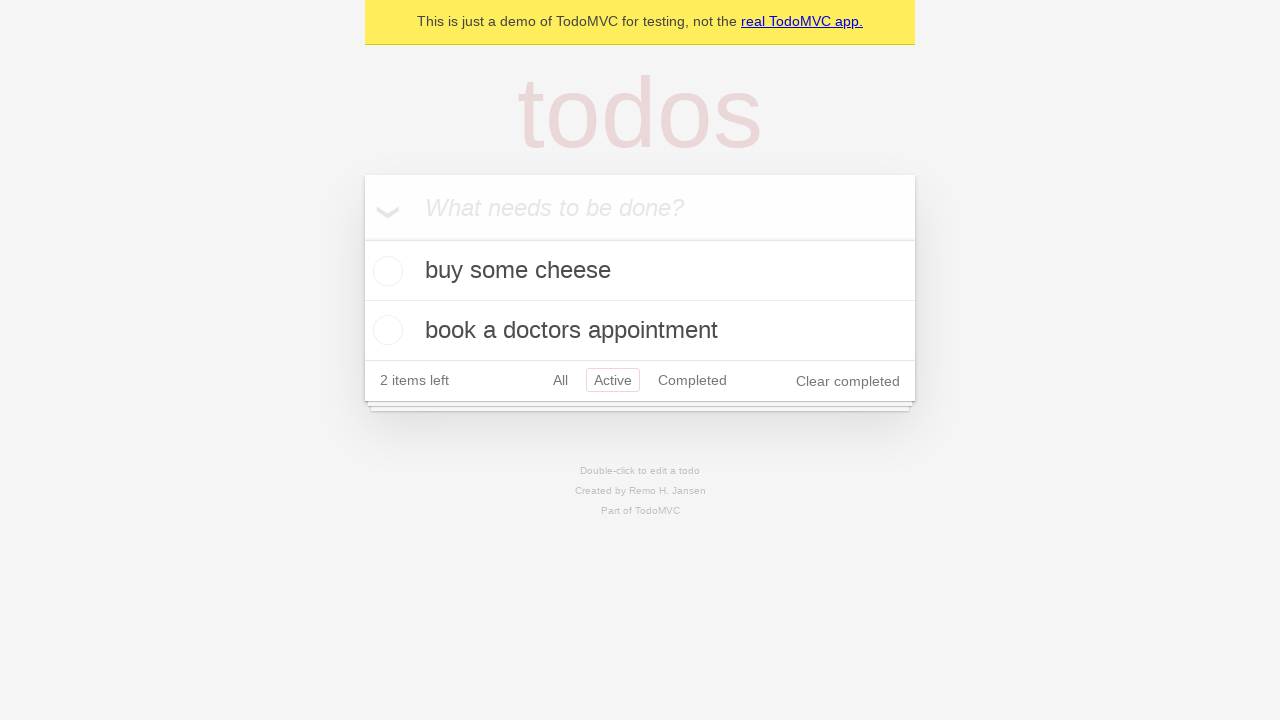